Tests multi-window handling by navigating to a W3Schools JavaScript demo page, clicking a button that opens multiple browser windows, switching between windows to find and close the Google window, then switching to another remaining window.

Starting URL: https://www.w3schools.com/jsref/tryit.asp?filename=tryjsref_win_open6

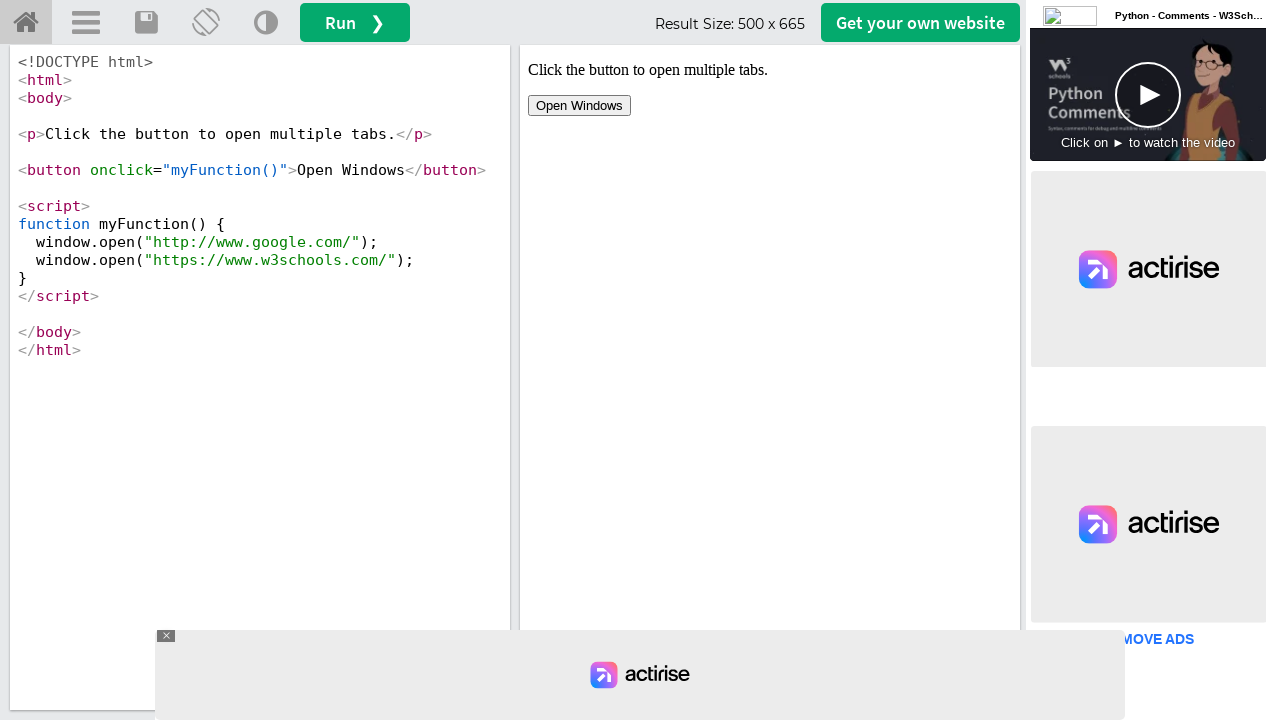

Clicked 'Open Windows' button in iframe to open multiple browser windows at (580, 106) on #iframeResult >> internal:control=enter-frame >> xpath=//button[text()='Open Win
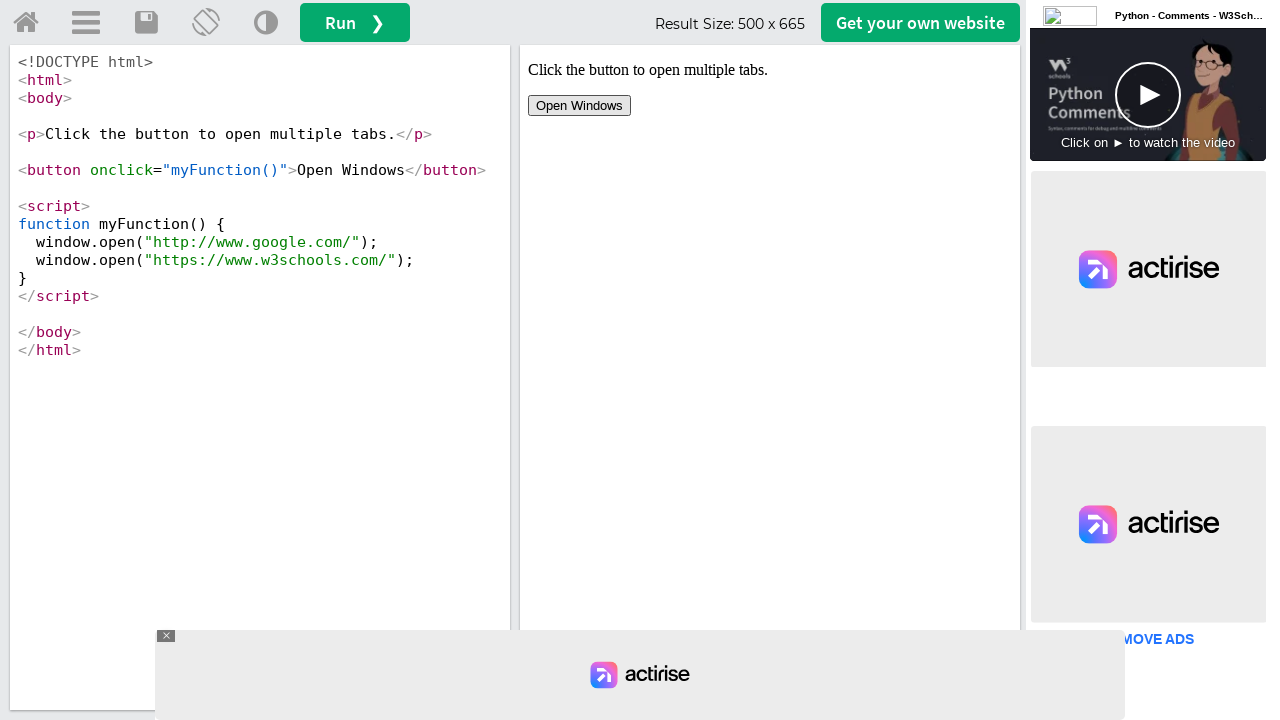

Waited 2 seconds for new windows to open
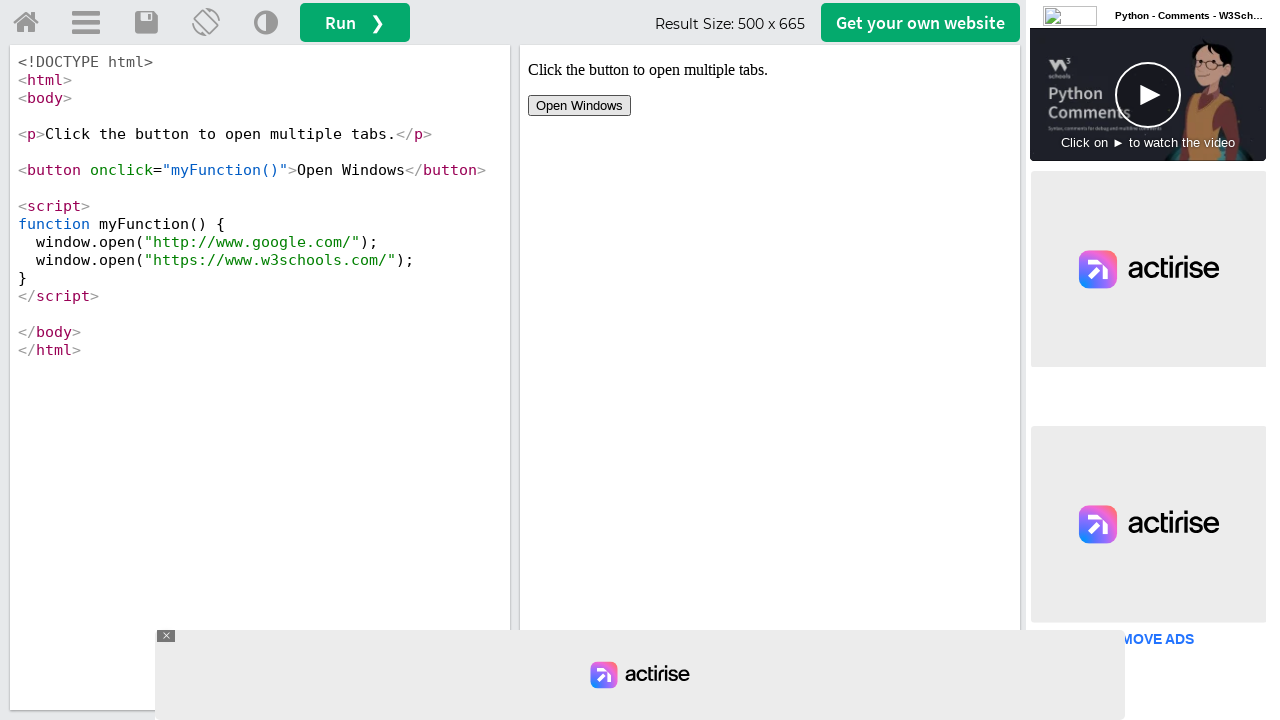

Retrieved all pages in context - found 3 page(s)
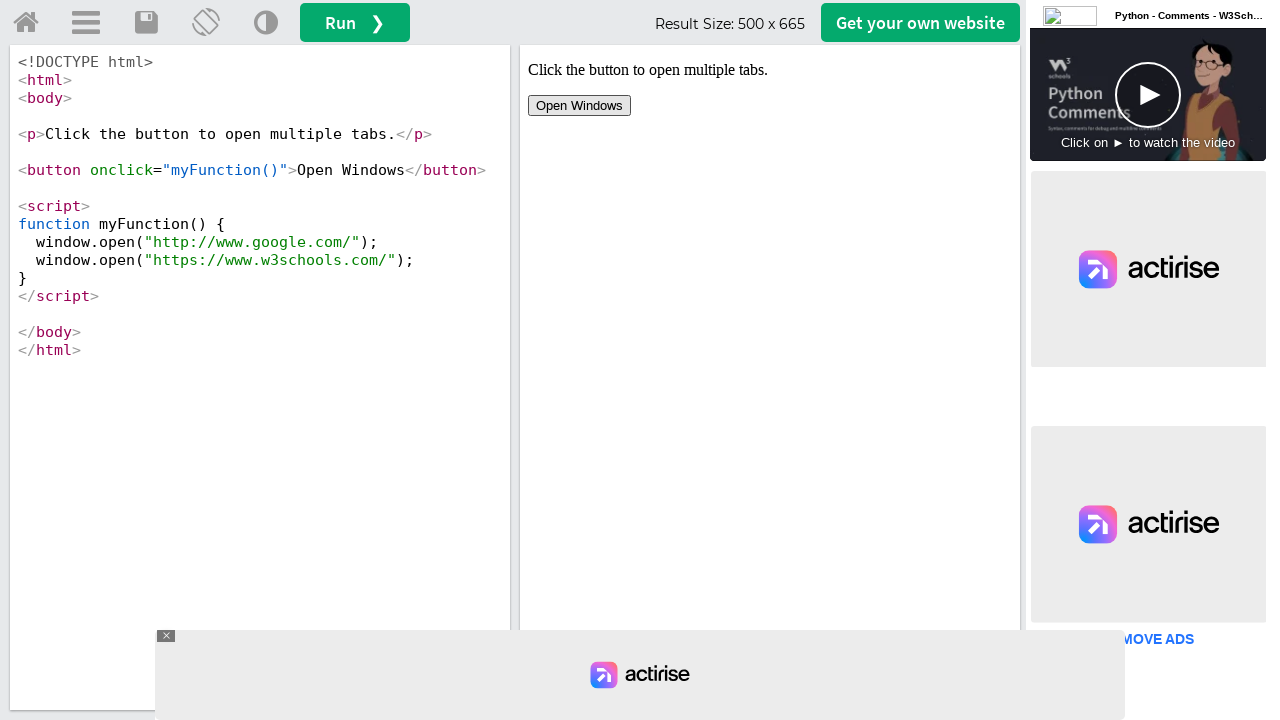

Retrieved remaining pages after closing Google window - found 3 page(s)
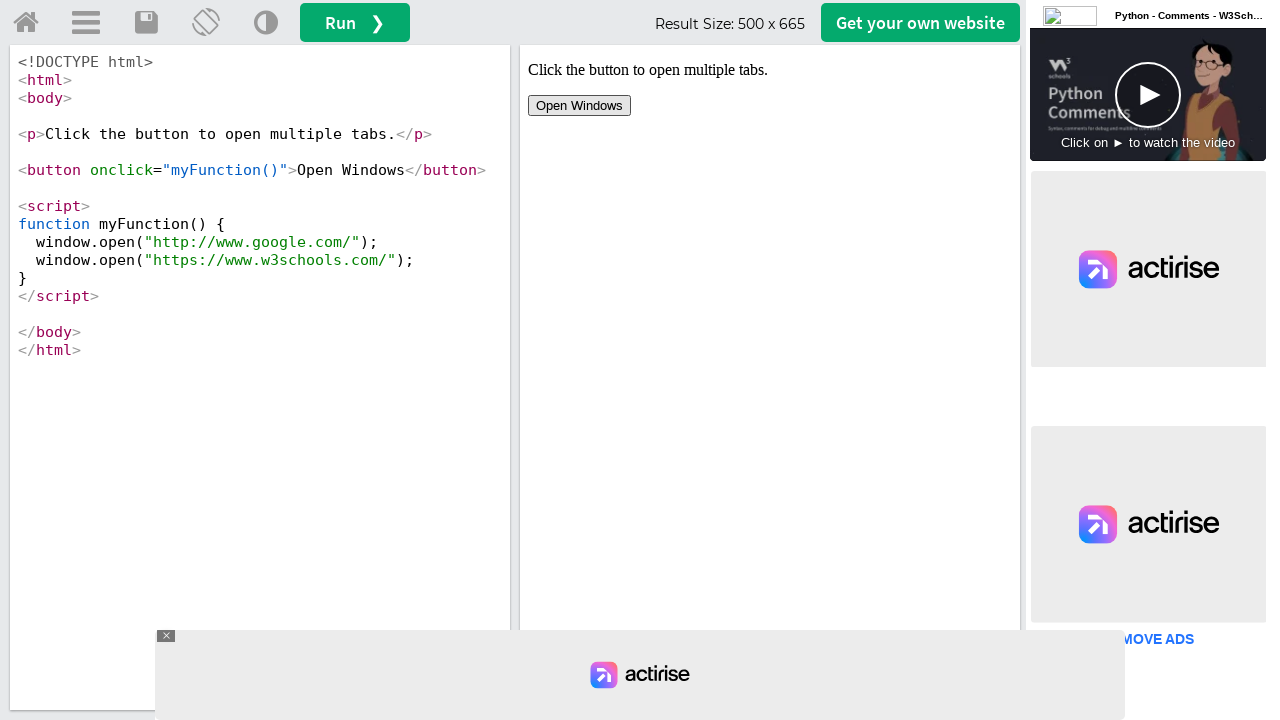

Switched to second remaining window with URL: chrome-error://chromewebdata/
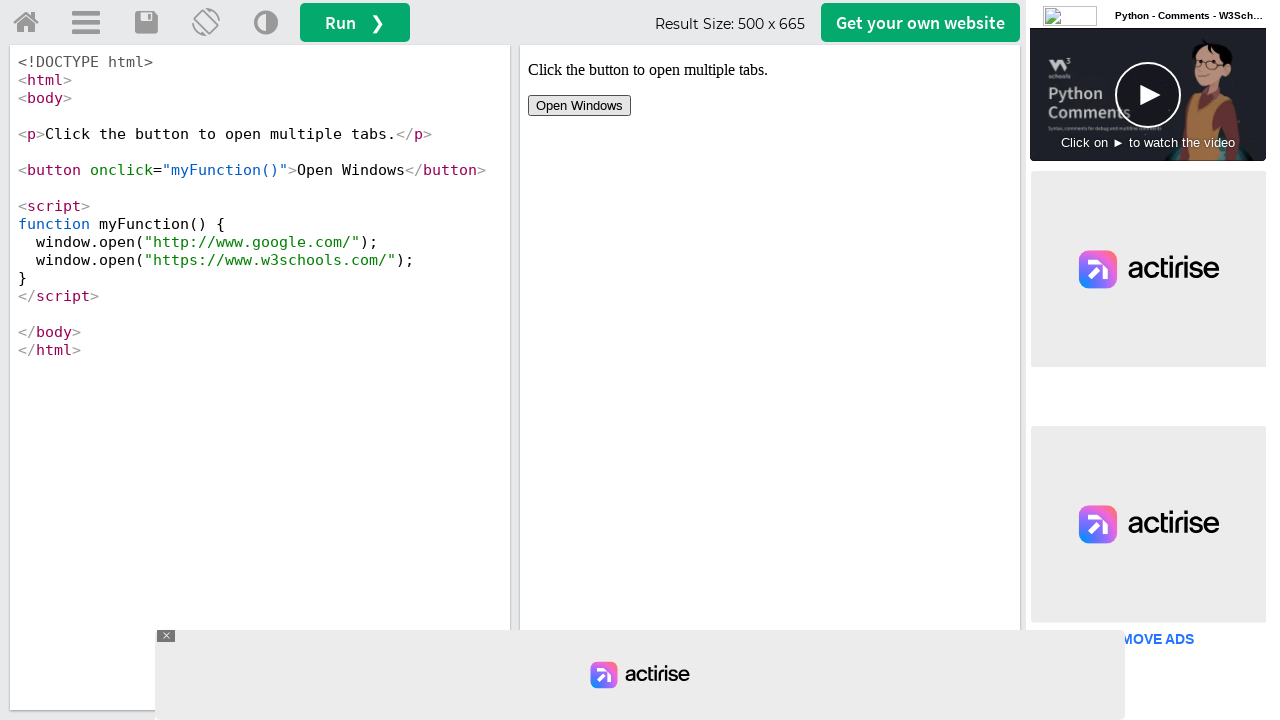

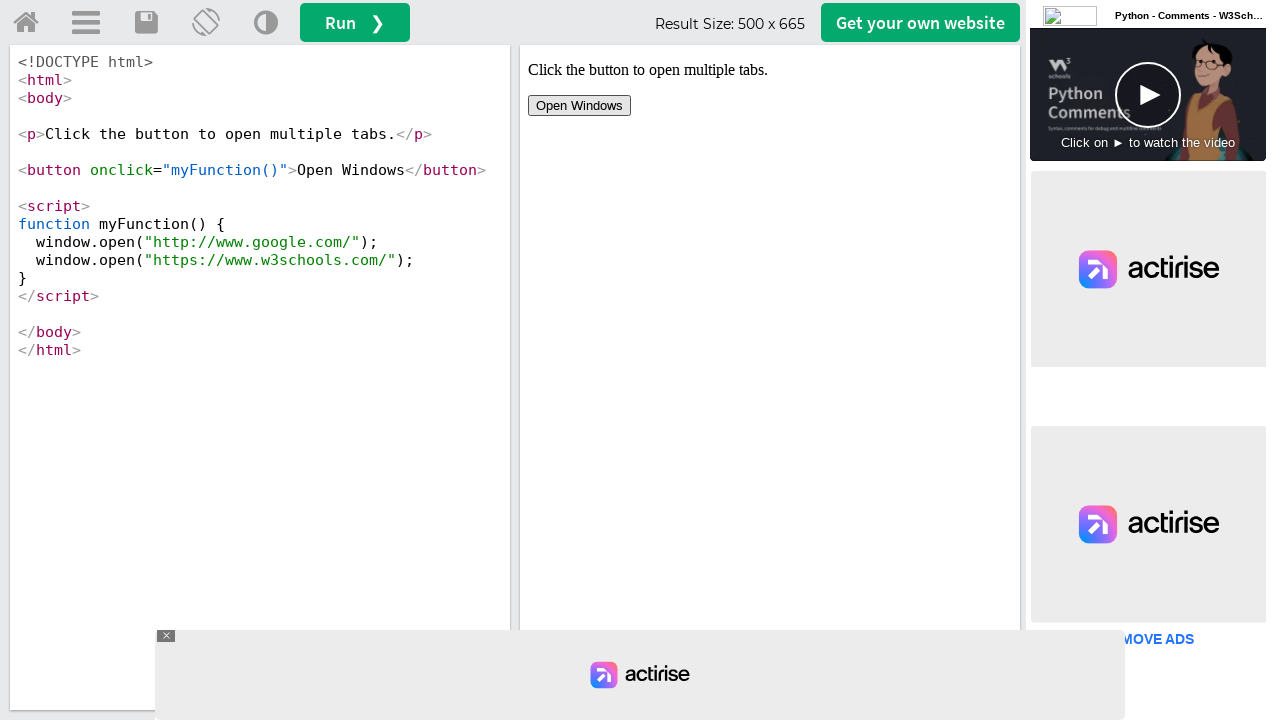